Tests A/B test opt-out functionality by first verifying the page shows an A/B test variant, then adding an opt-out cookie, refreshing the page, and verifying the page shows "No A/B Test"

Starting URL: http://the-internet.herokuapp.com/abtest

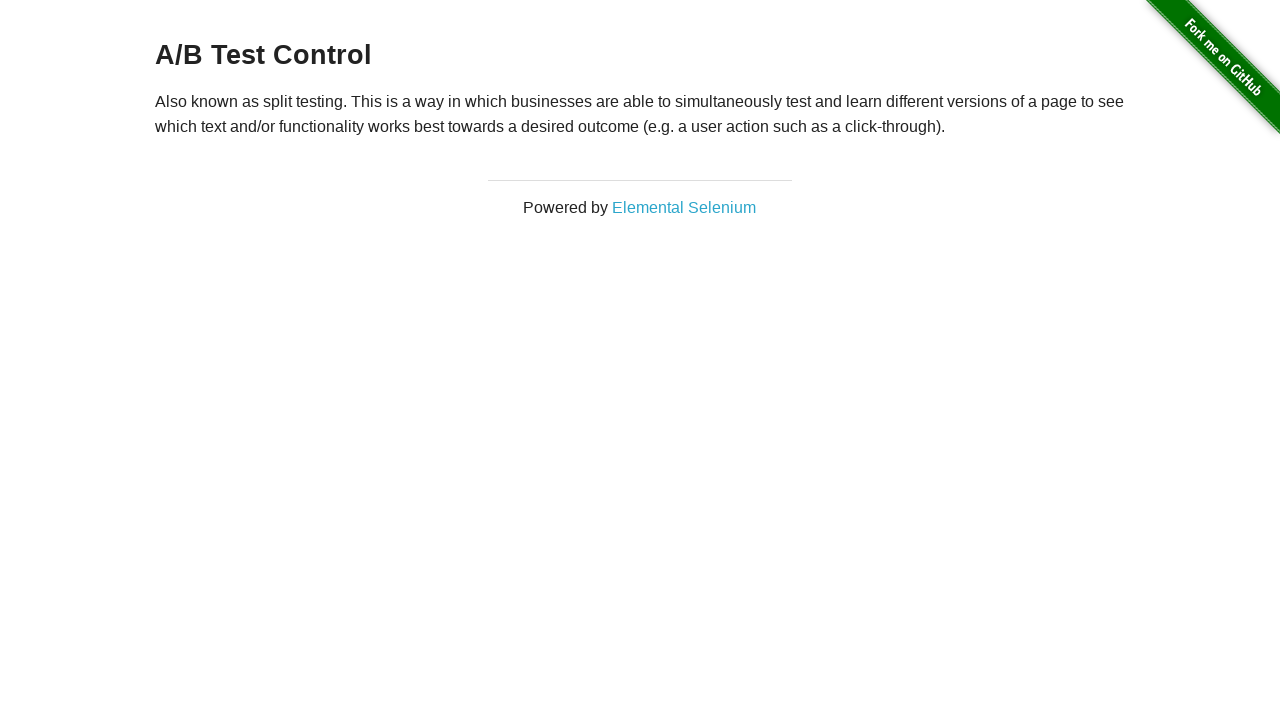

Located h3 heading element
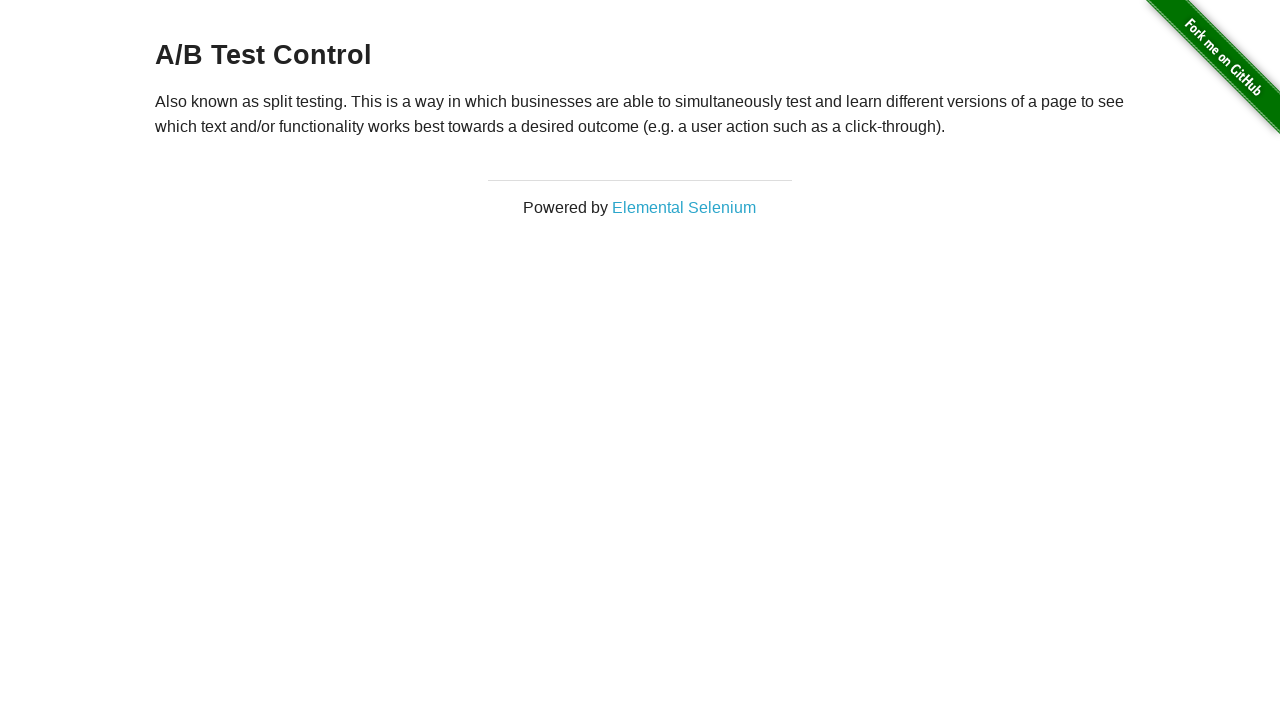

Retrieved heading text content
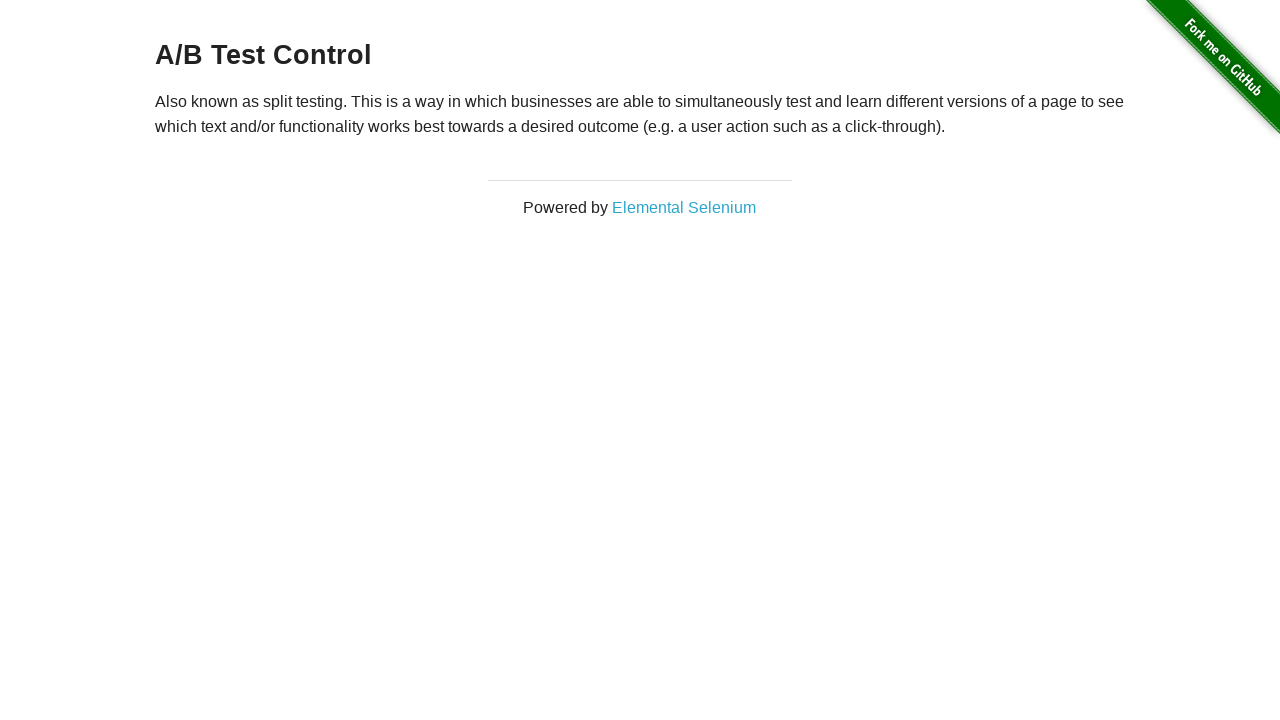

Verified page shows A/B test variant: 'A/B Test Control'
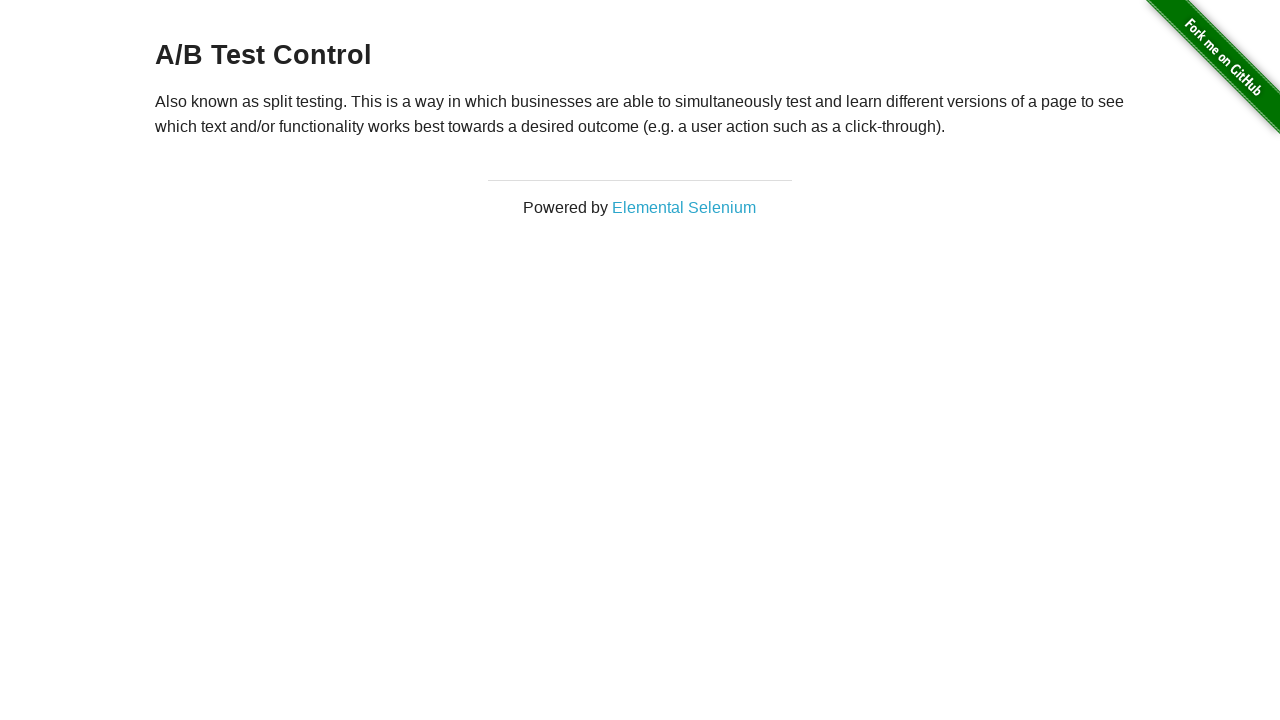

Added optimizelyOptOut cookie to context
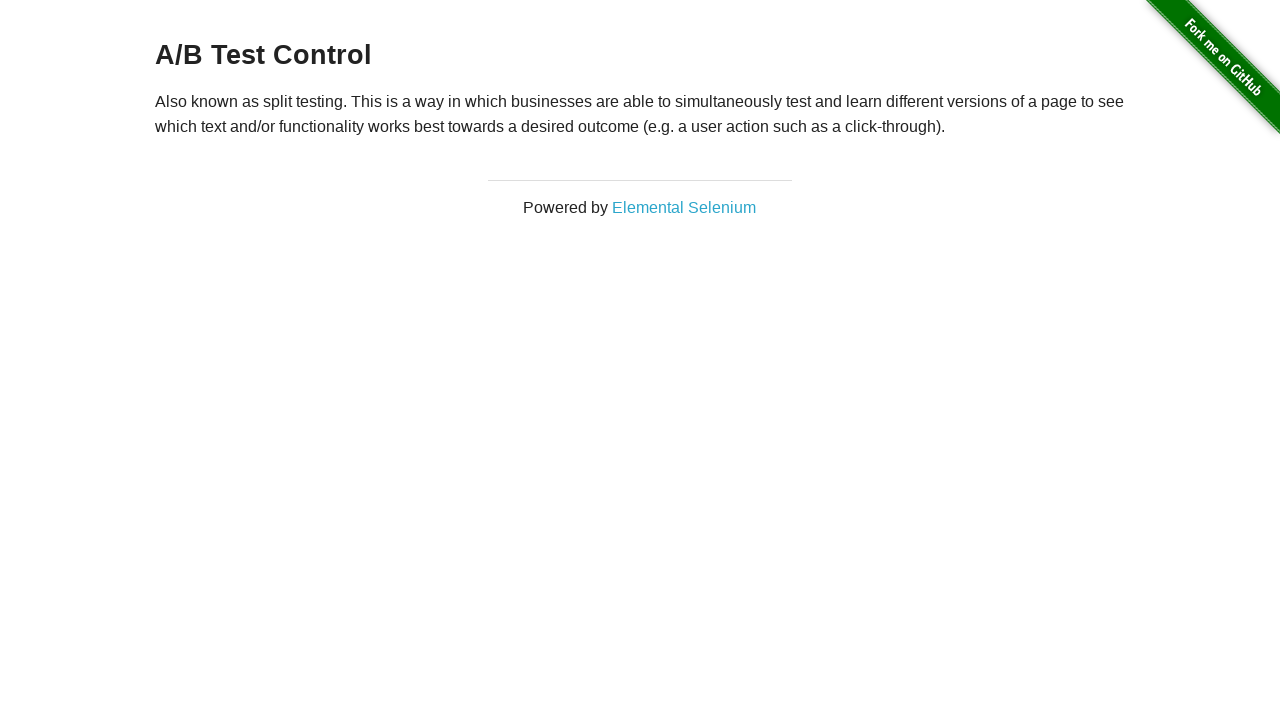

Reloaded page after adding opt-out cookie
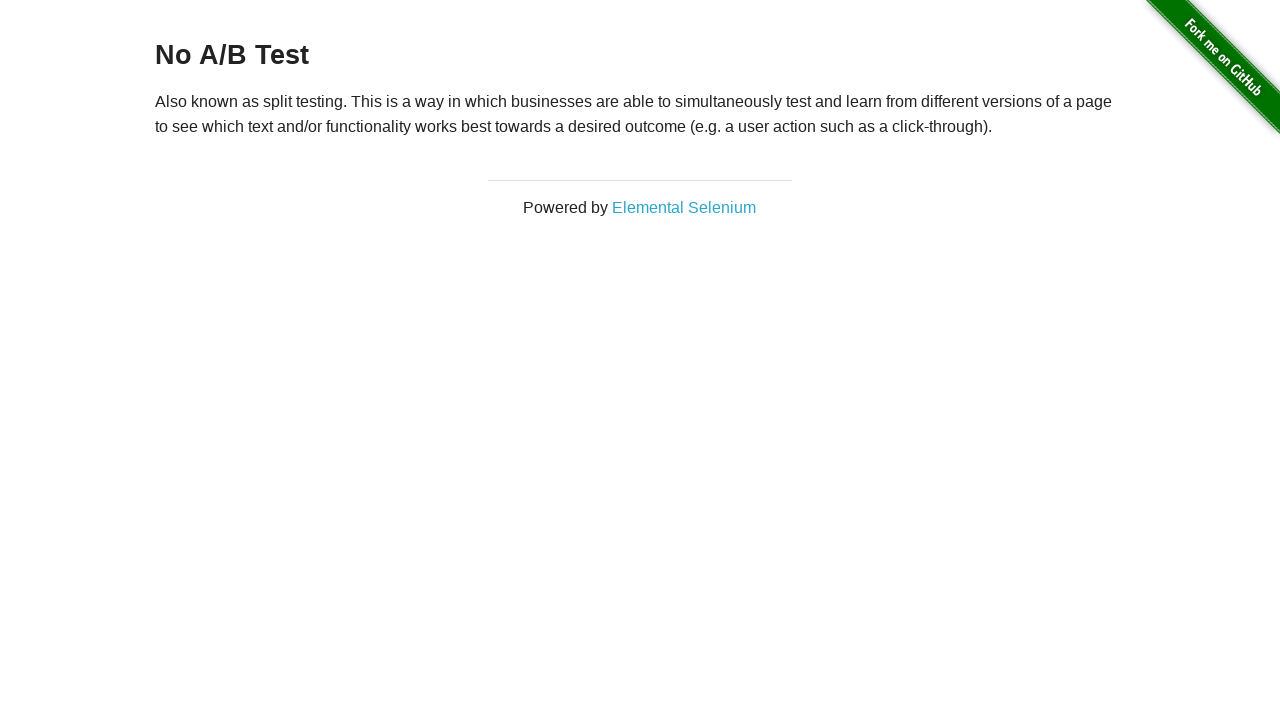

Retrieved heading text content after page reload
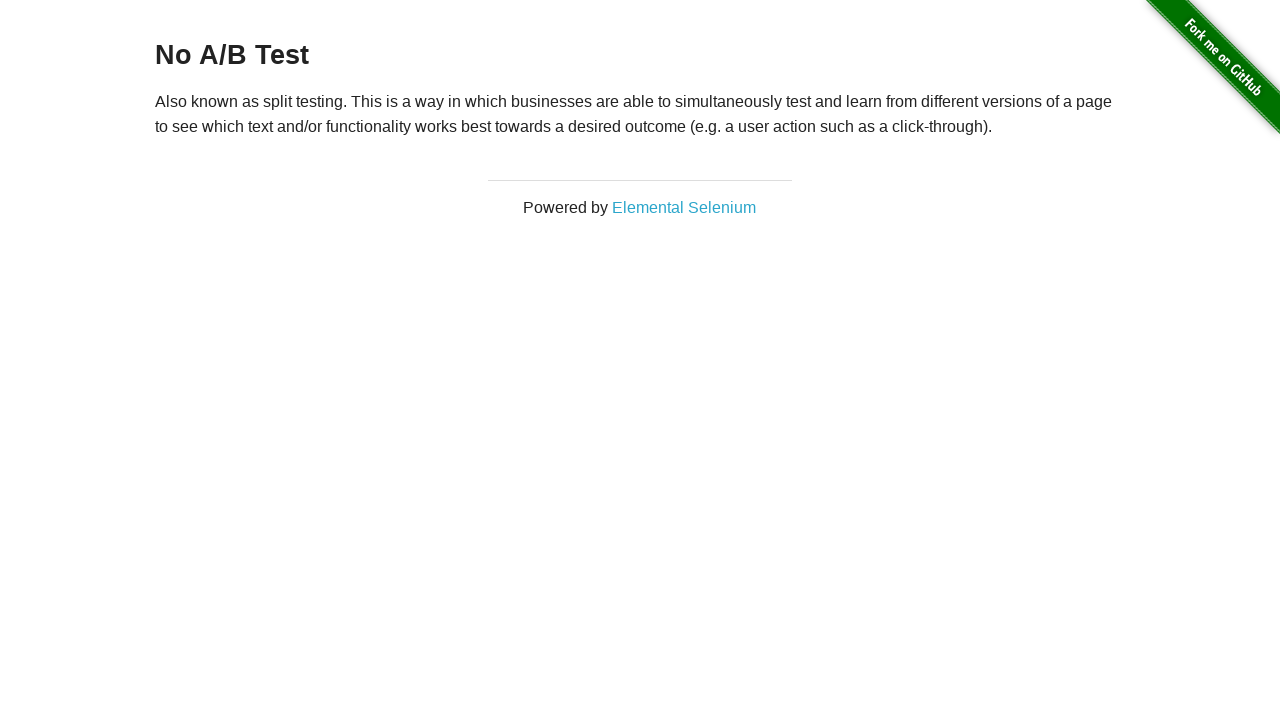

Verified page shows 'No A/B Test' after opt-out
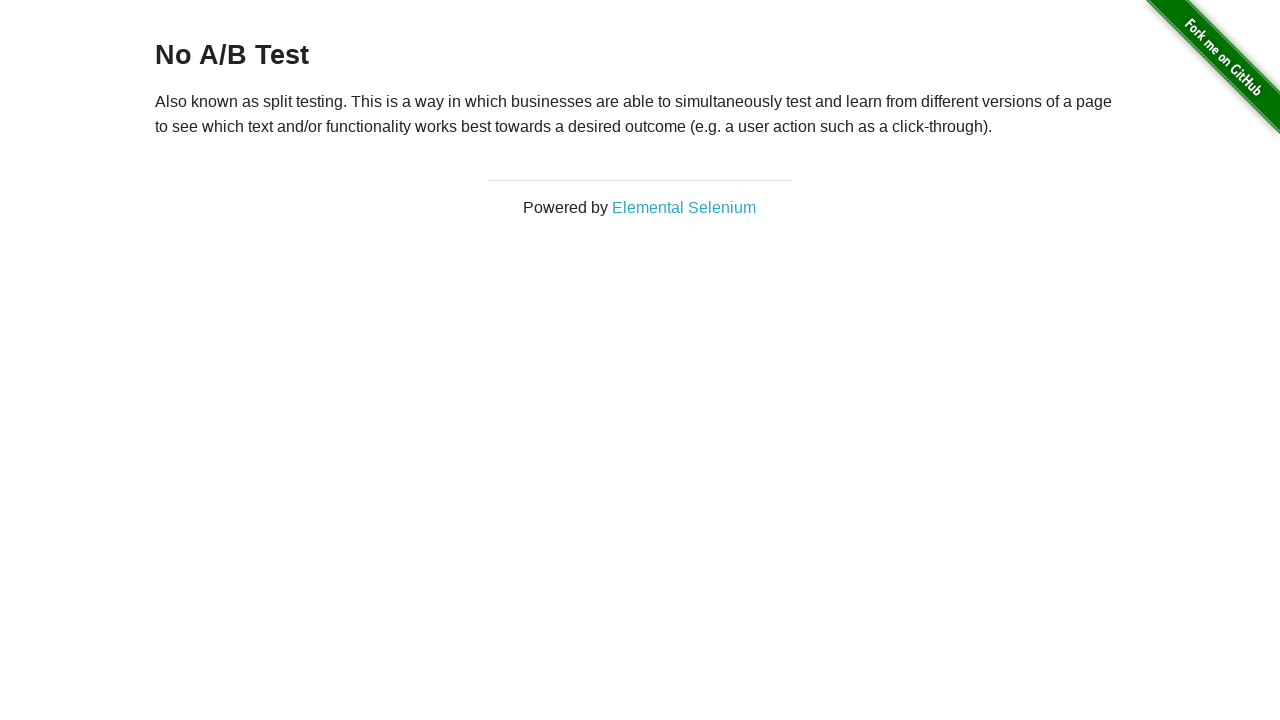

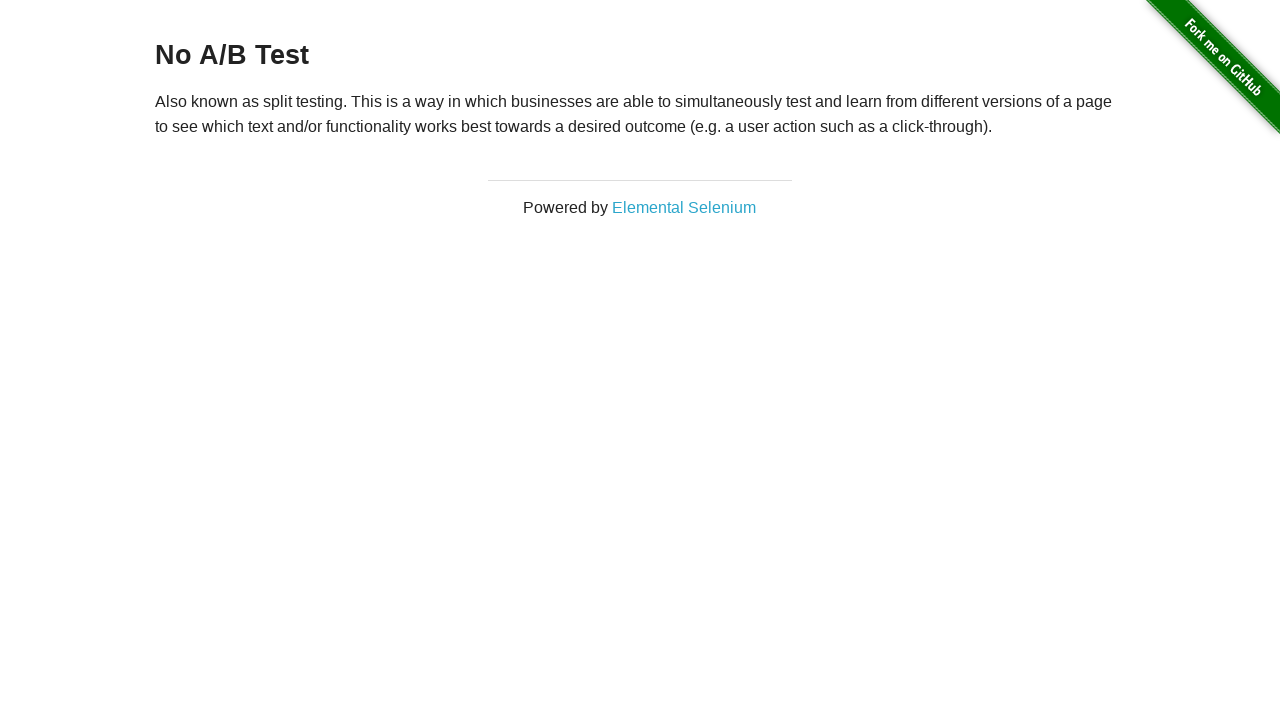